Navigates to YouTube's Gaming Trending page and verifies that trending video titles are displayed on the page.

Starting URL: https://www.youtube.com/feed/trending?bp=4gIcGhpnYW1pbmdfY29ycHVzX21vc3RfcG9wdWxhcg%3D%3D

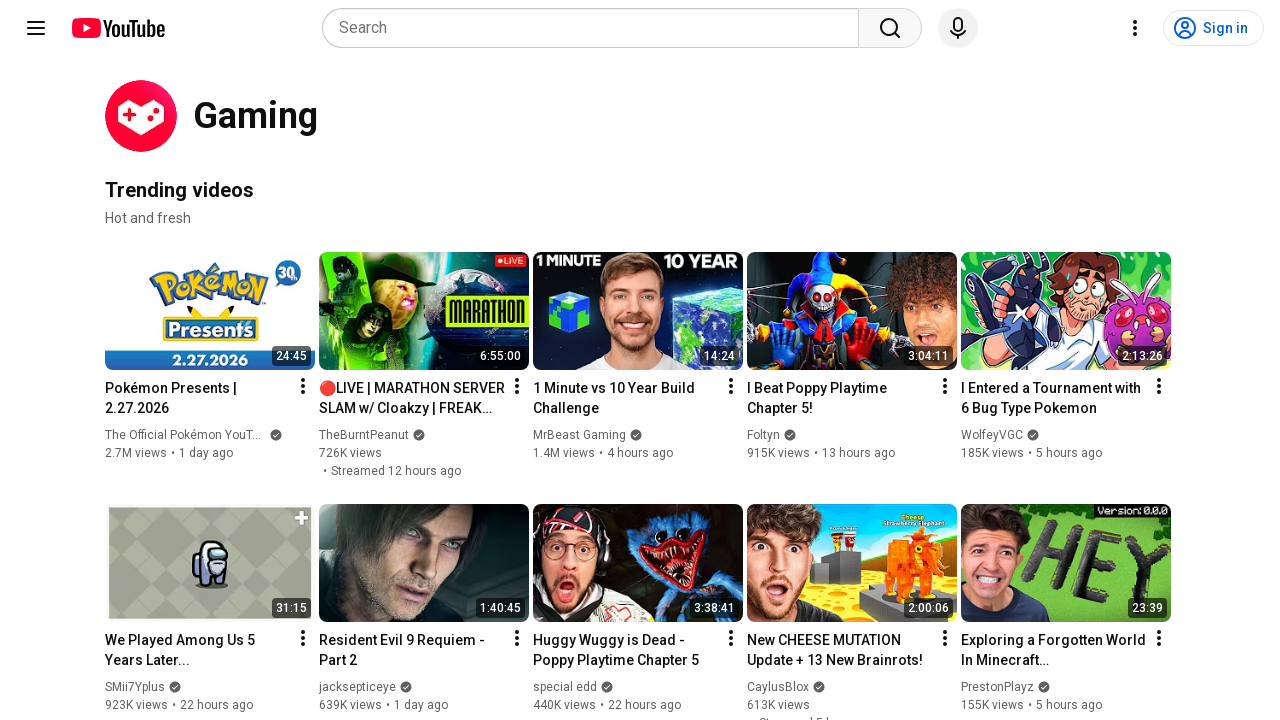

Navigated to YouTube Gaming Trending page
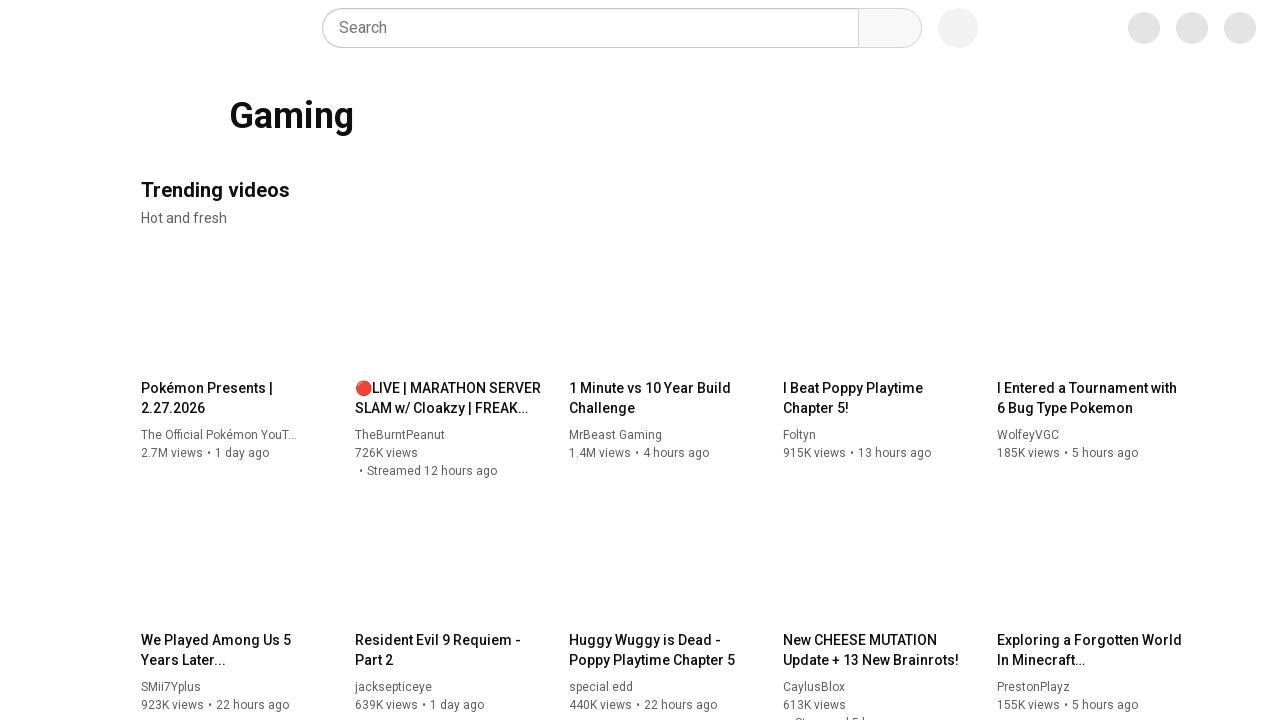

Waited for trending video titles to load
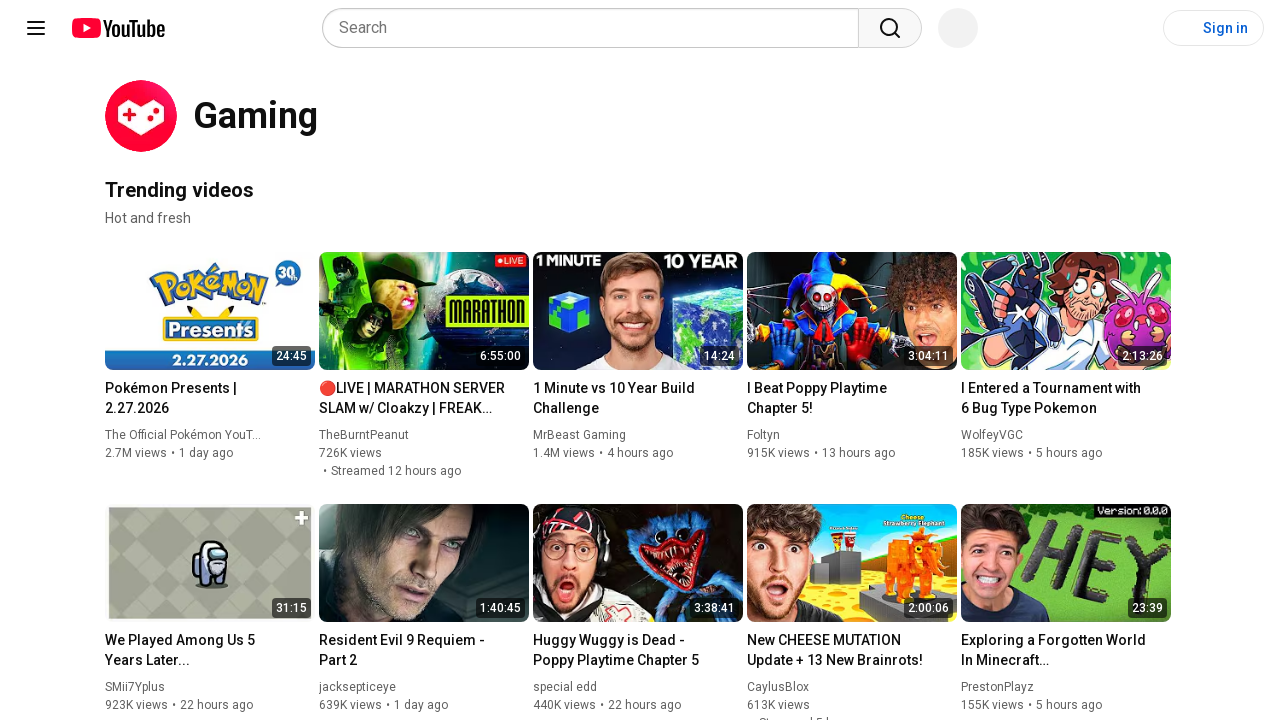

Verified first trending video title is present on the page
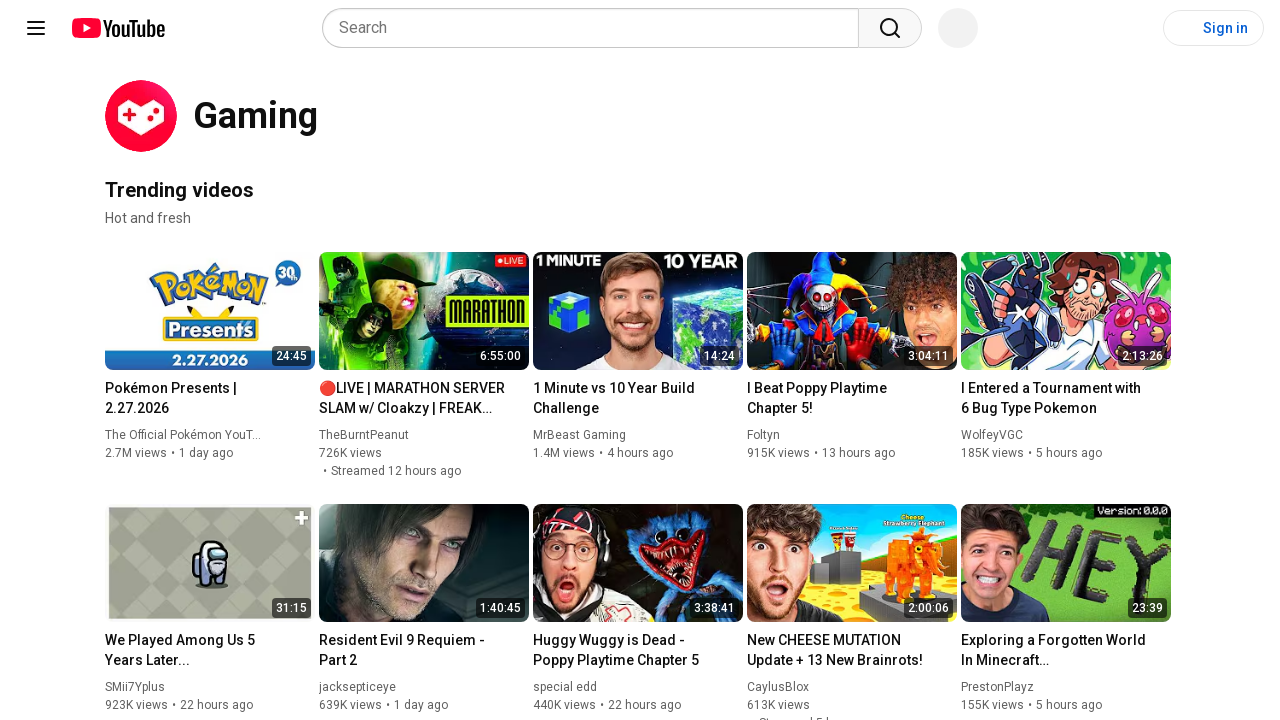

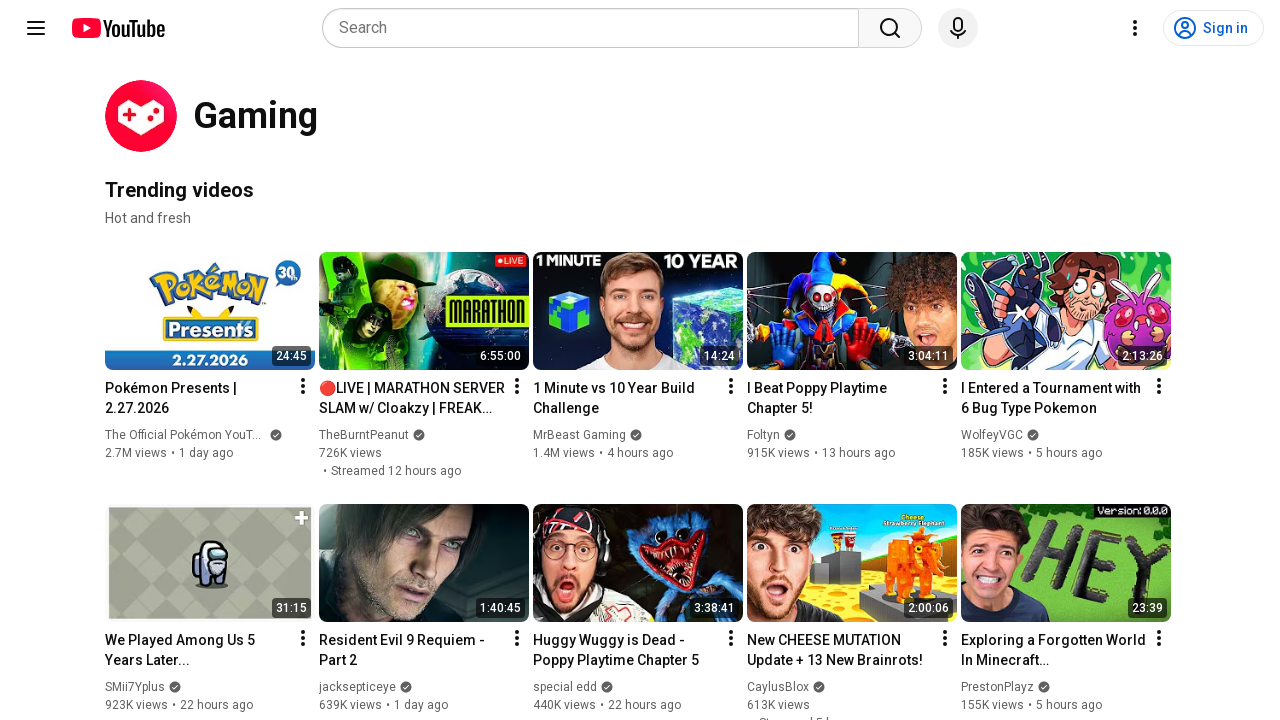